Tests the jQuery UI accordion component by reading content from the first section and clicking to expand the second section

Starting URL: https://jqueryui.com/accordion/

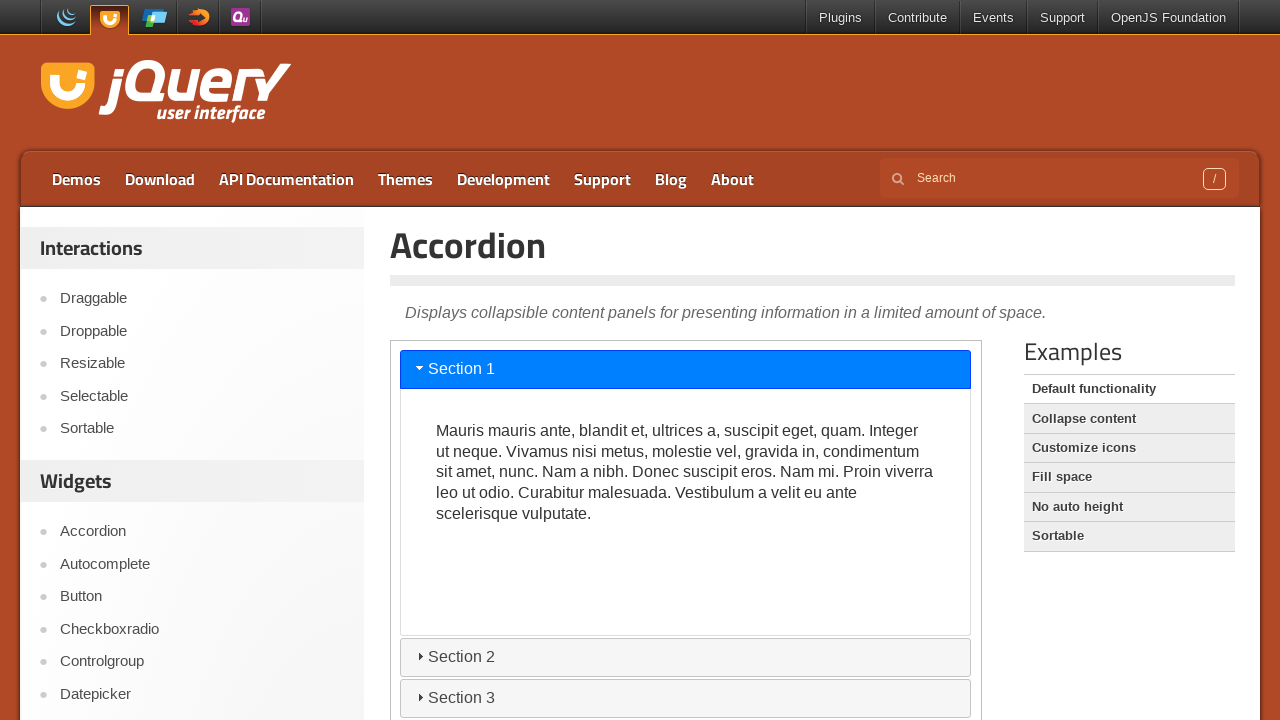

Waited for first accordion section to load in iframe
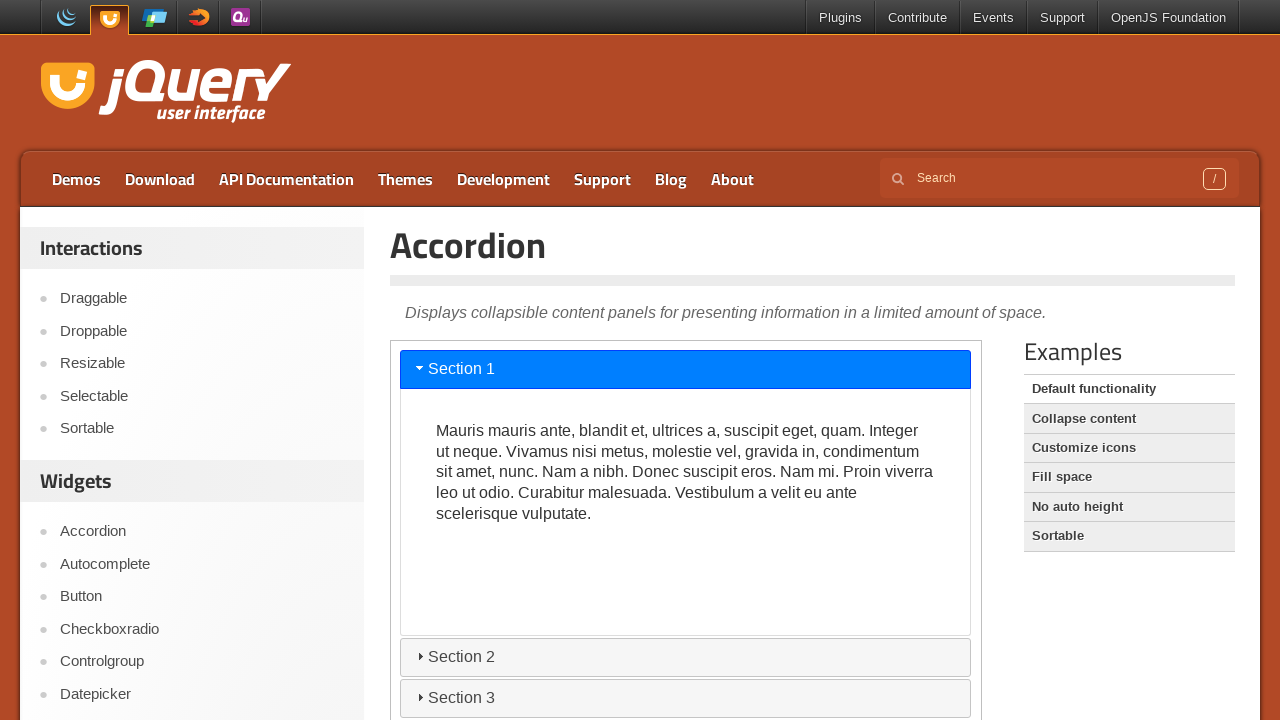

Retrieved text content from first accordion section
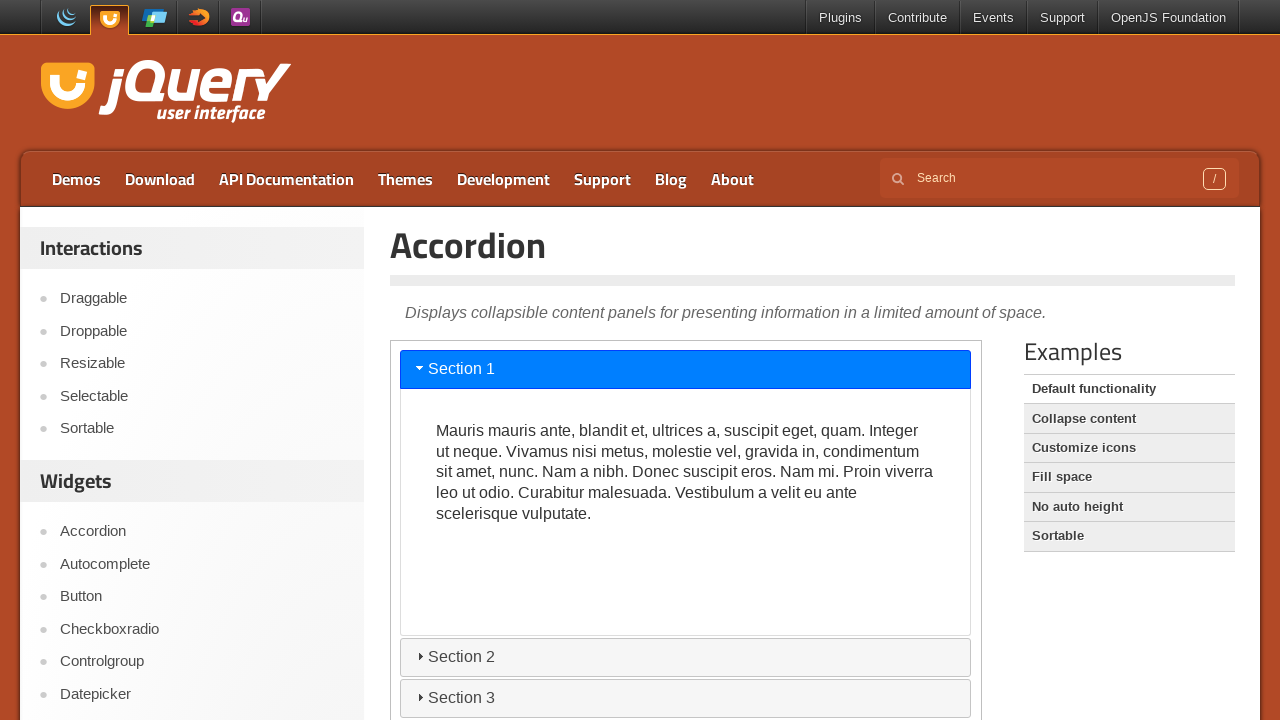

Clicked second accordion section header to expand it at (686, 657) on iframe >> nth=0 >> internal:control=enter-frame >> #ui-id-3
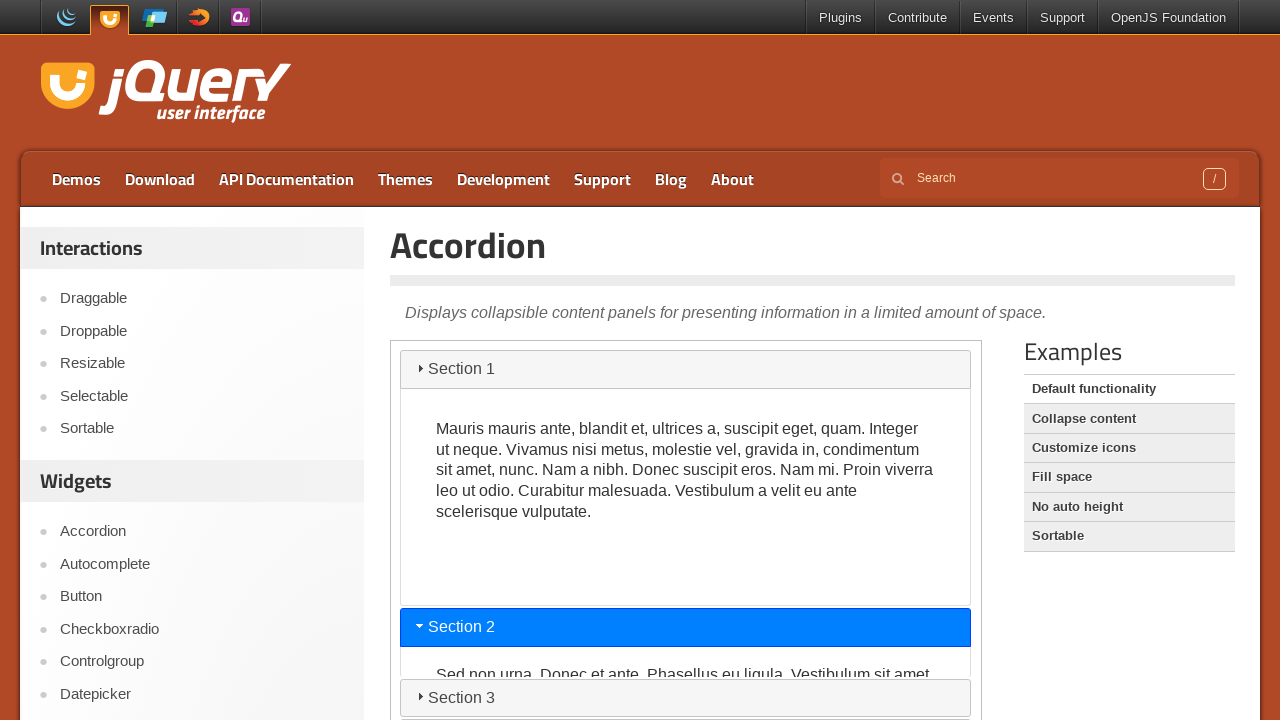

Waited for second accordion section content to be visible
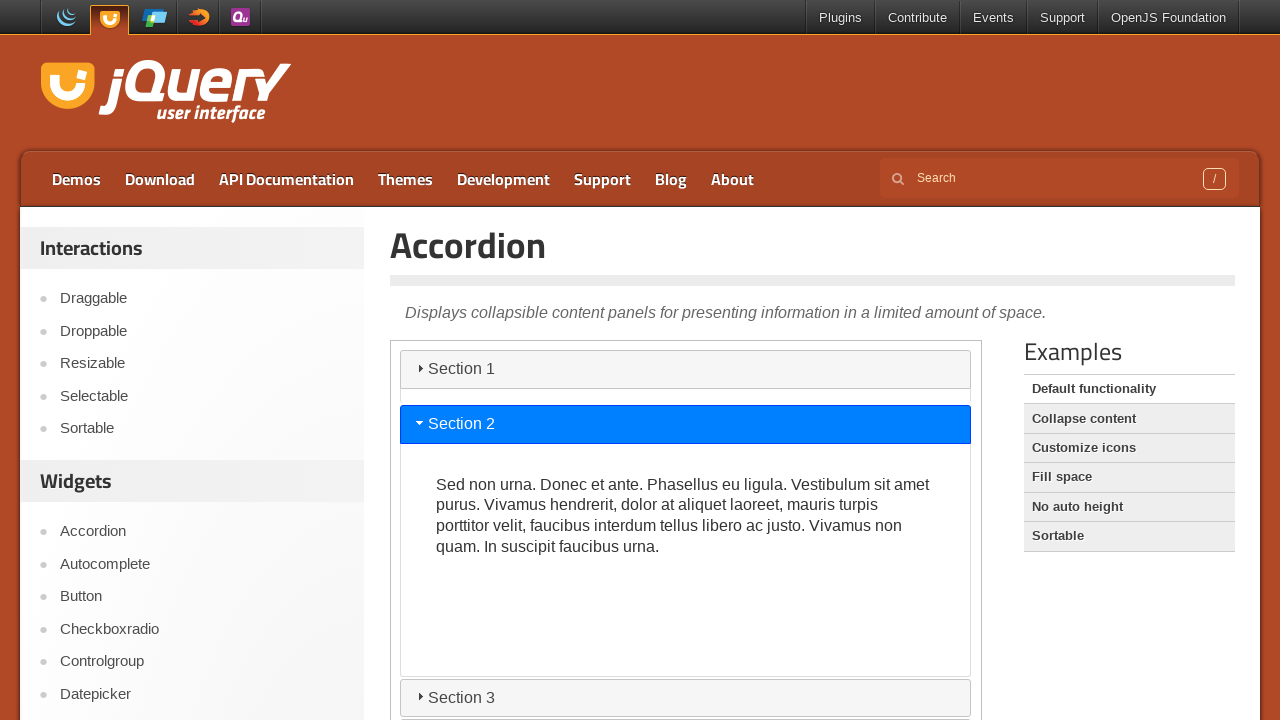

Retrieved text content from second accordion section
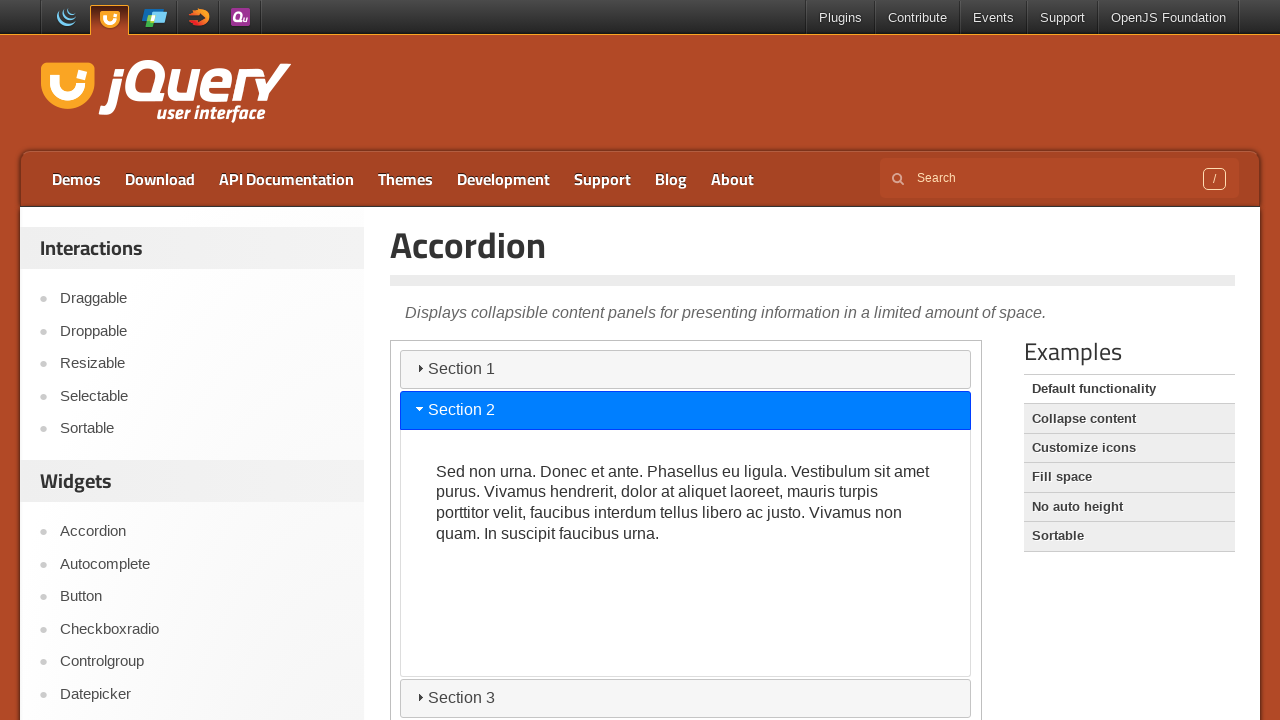

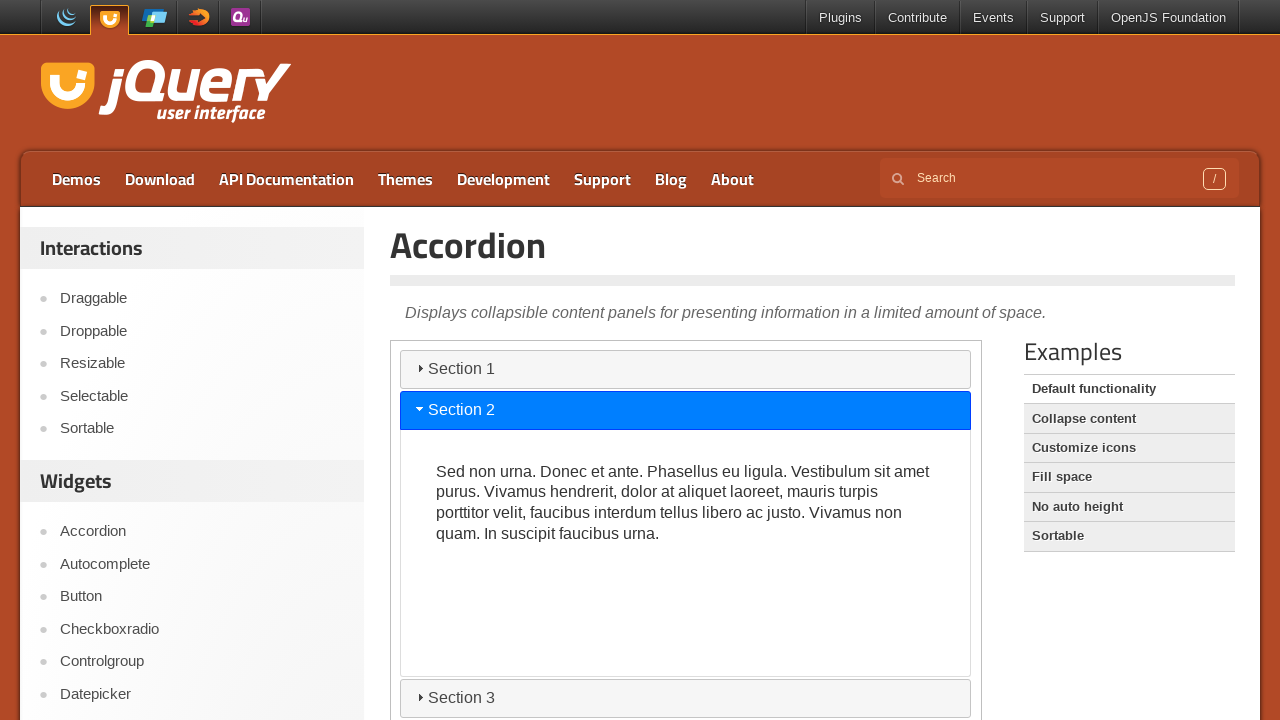